Tests marking all todo items as completed using the toggle all checkbox.

Starting URL: https://demo.playwright.dev/todomvc

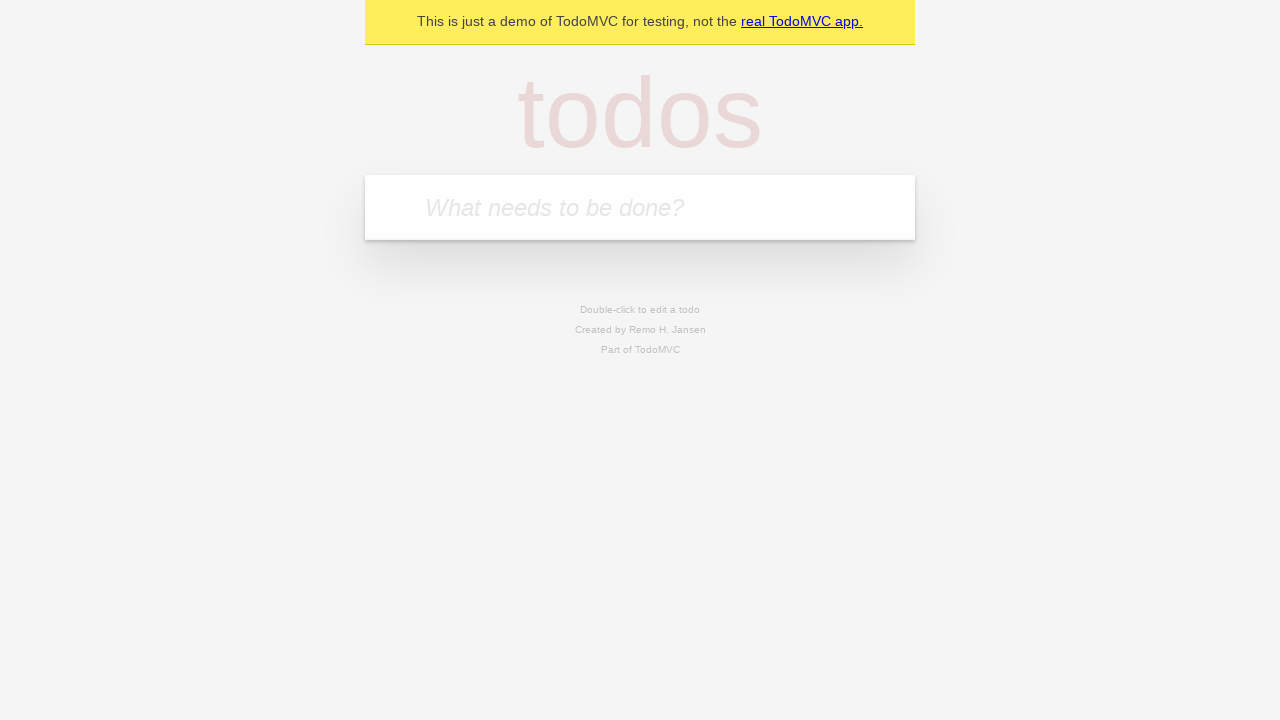

Filled todo input with 'buy some cheese' on internal:attr=[placeholder="What needs to be done?"i]
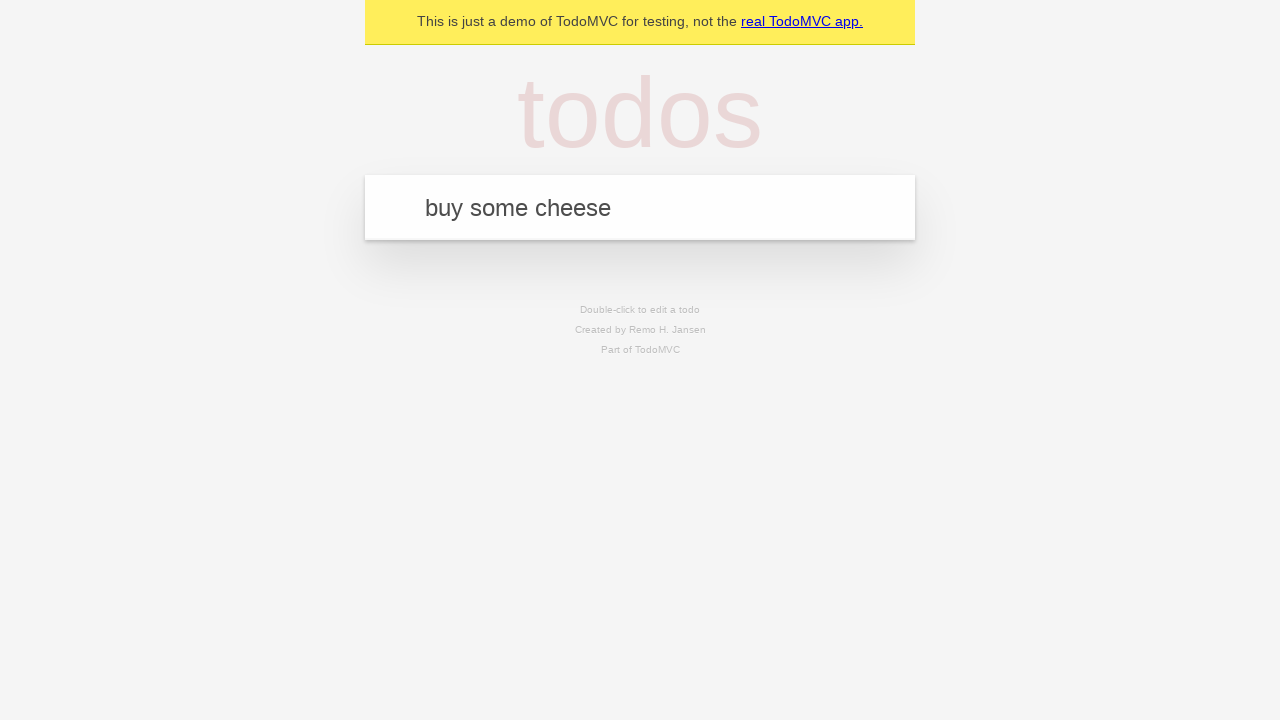

Pressed Enter to add first todo item on internal:attr=[placeholder="What needs to be done?"i]
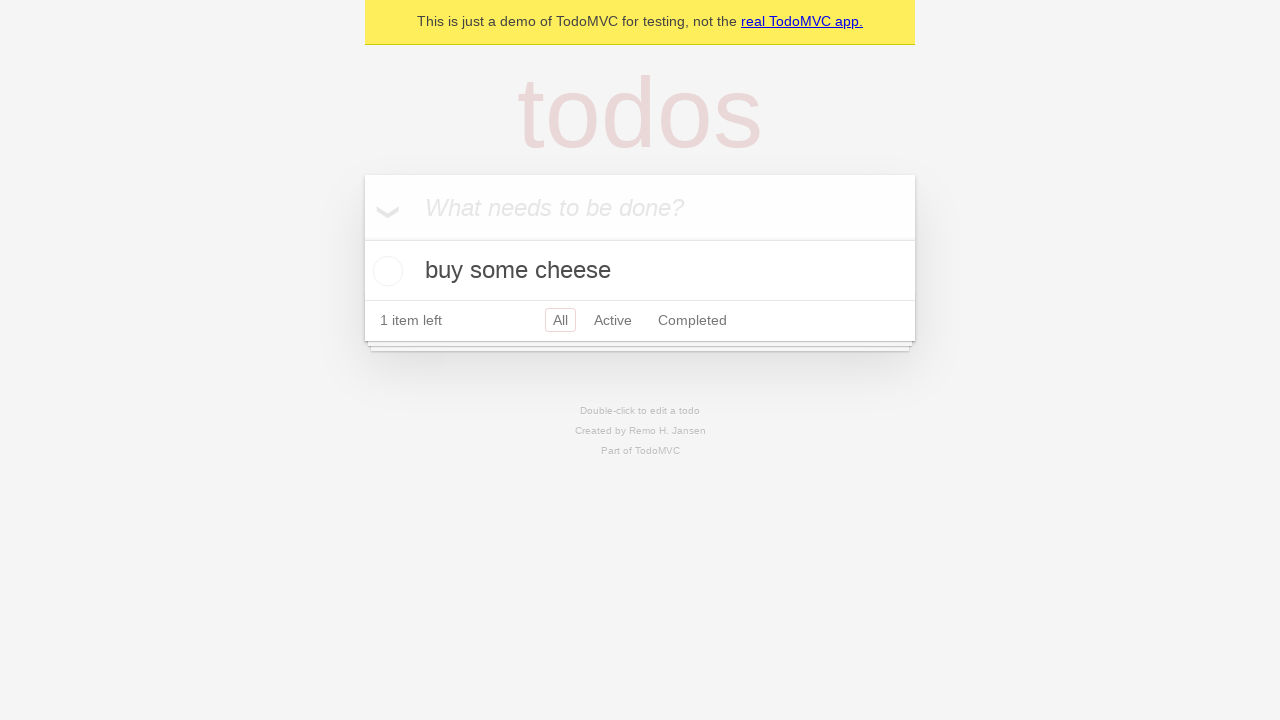

Filled todo input with 'feed the cat' on internal:attr=[placeholder="What needs to be done?"i]
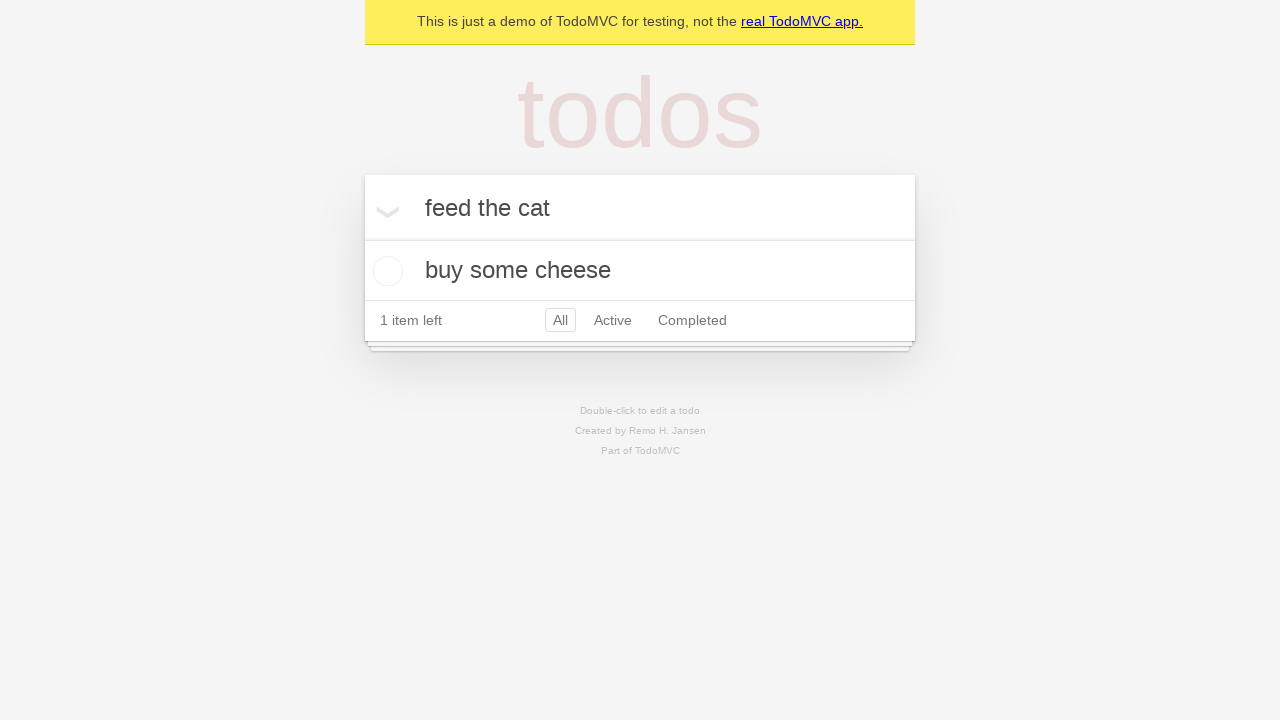

Pressed Enter to add second todo item on internal:attr=[placeholder="What needs to be done?"i]
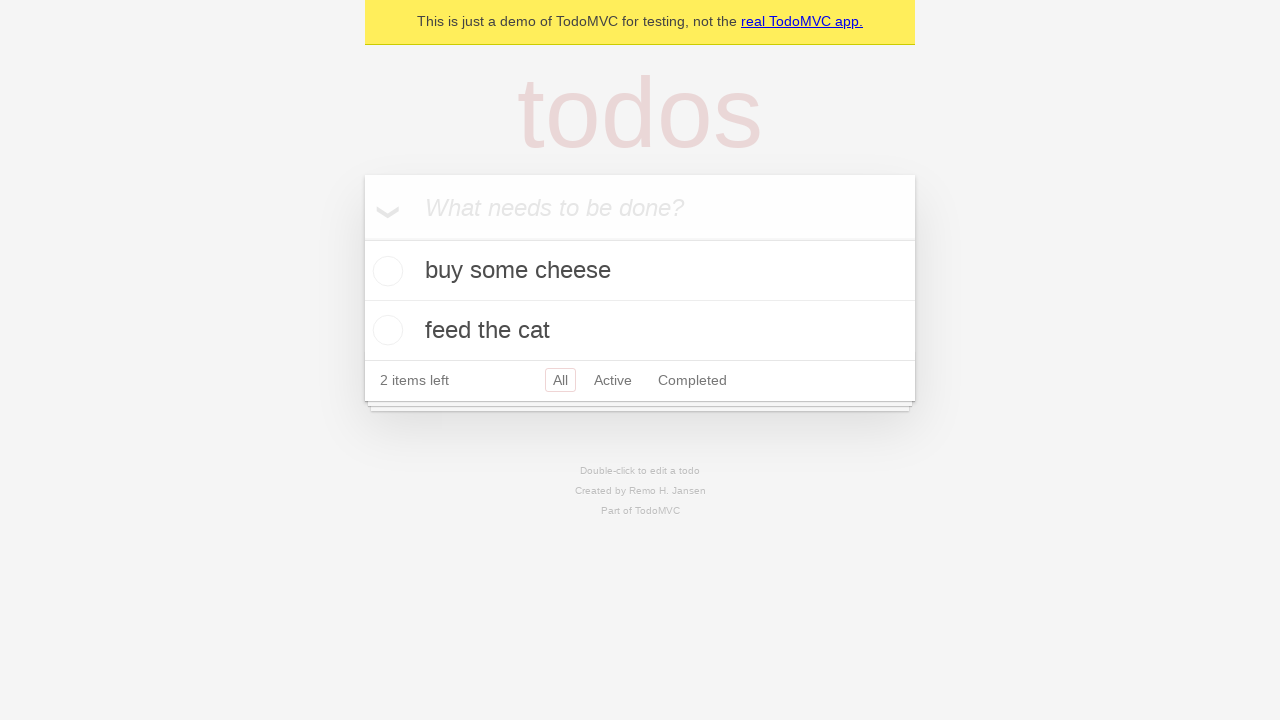

Filled todo input with 'book a doctors appointment' on internal:attr=[placeholder="What needs to be done?"i]
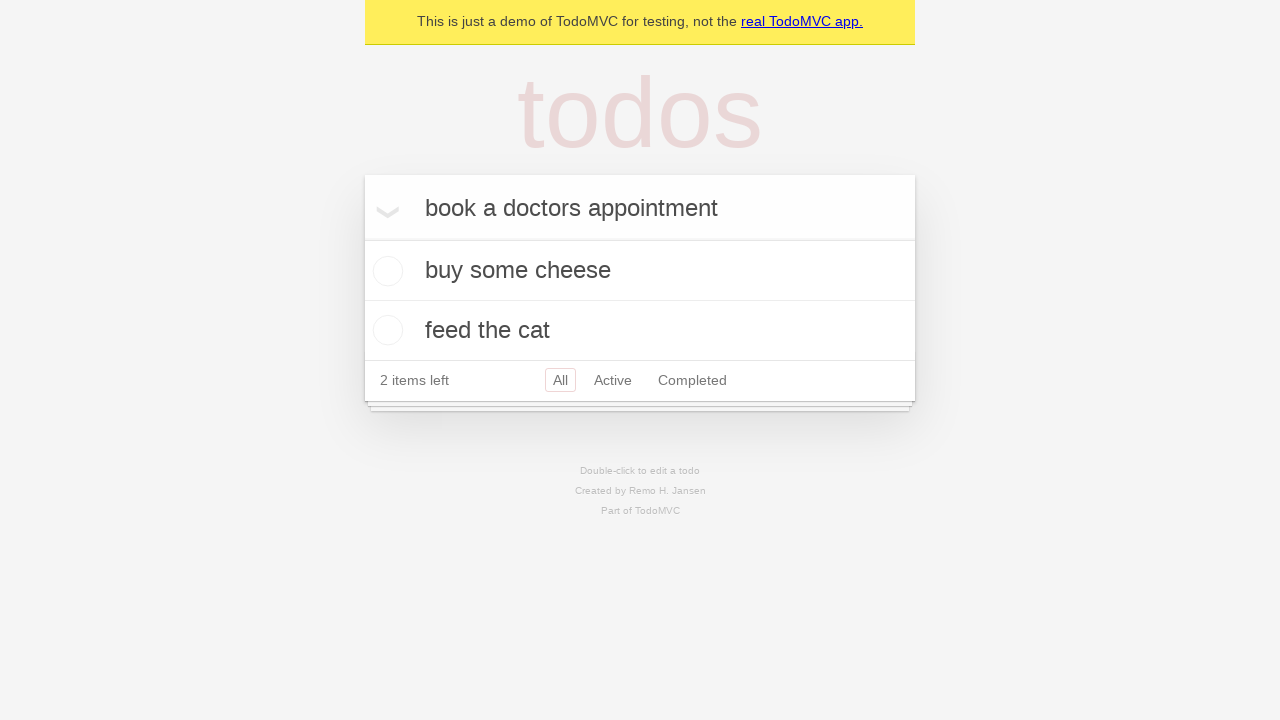

Pressed Enter to add third todo item on internal:attr=[placeholder="What needs to be done?"i]
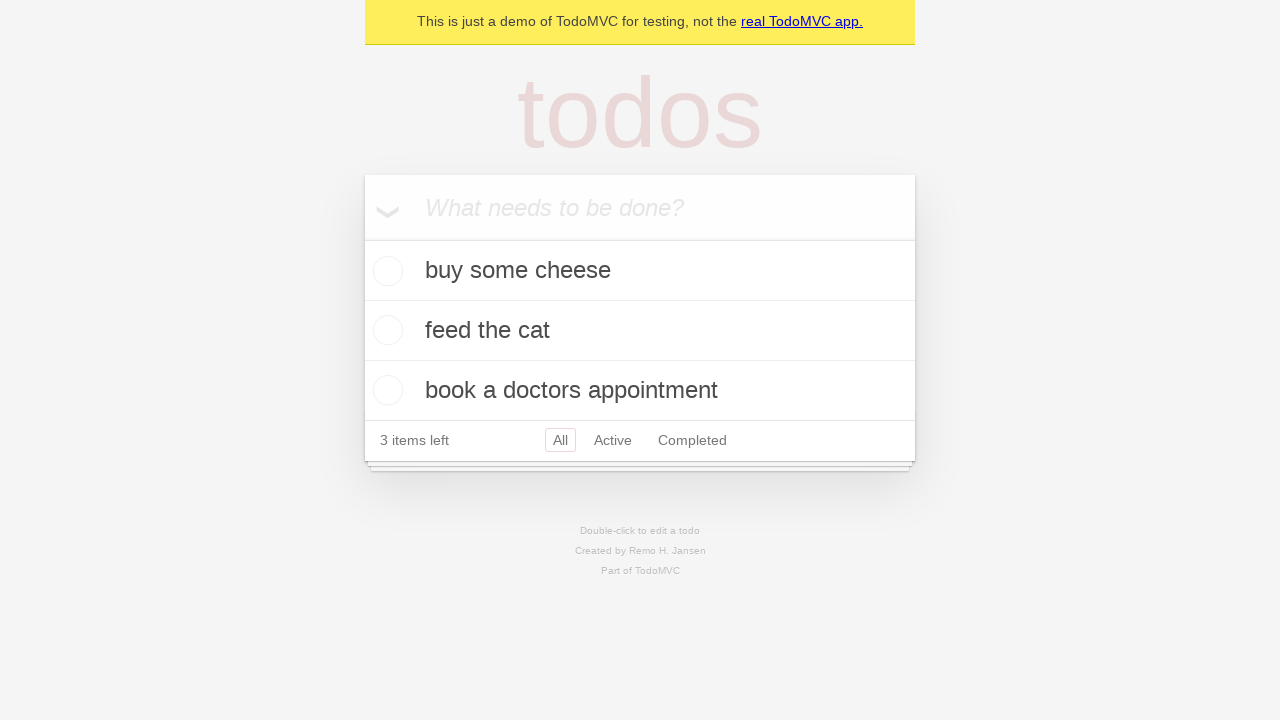

Clicked 'Mark all as complete' checkbox to toggle all items as completed at (362, 238) on internal:label="Mark all as complete"i
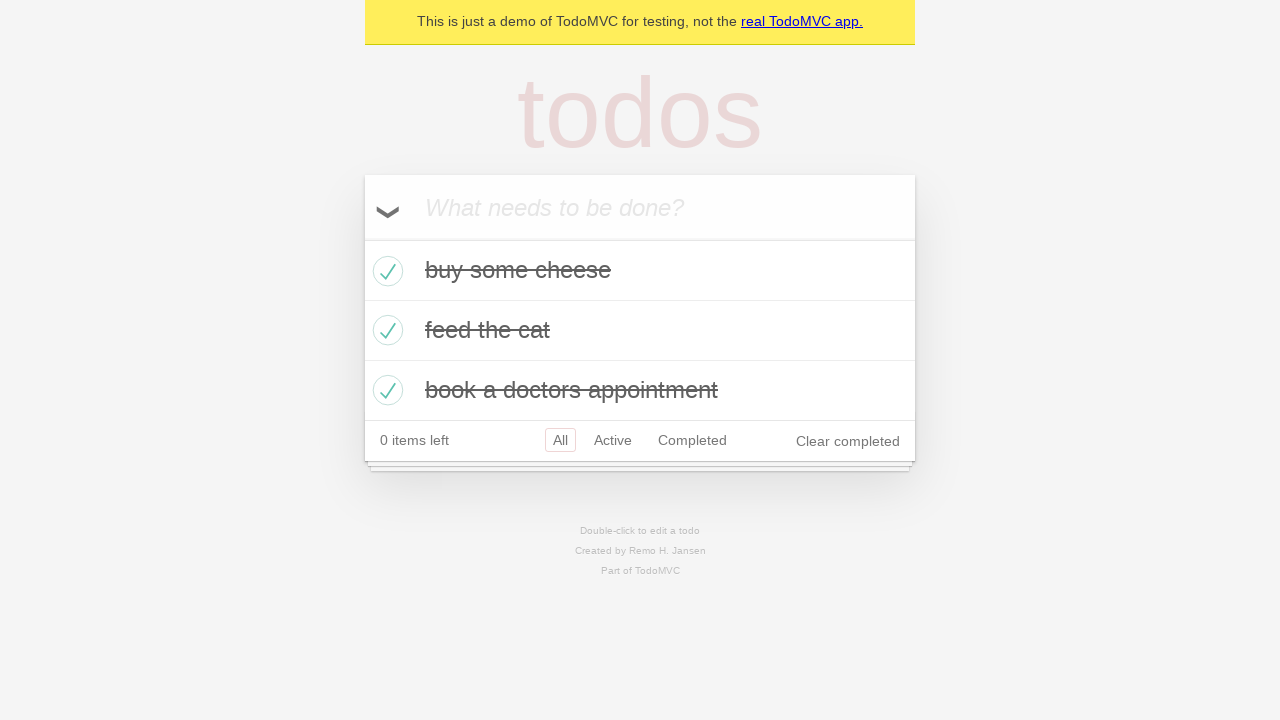

Verified that all todo items are marked as completed
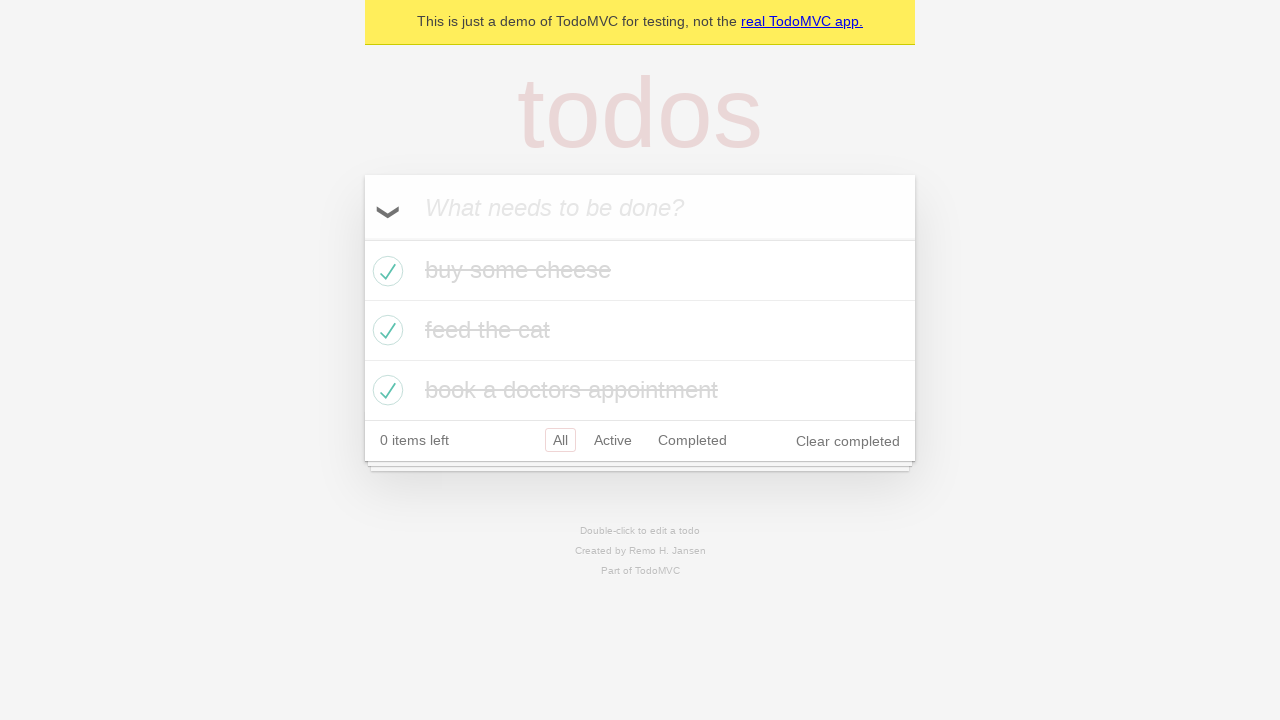

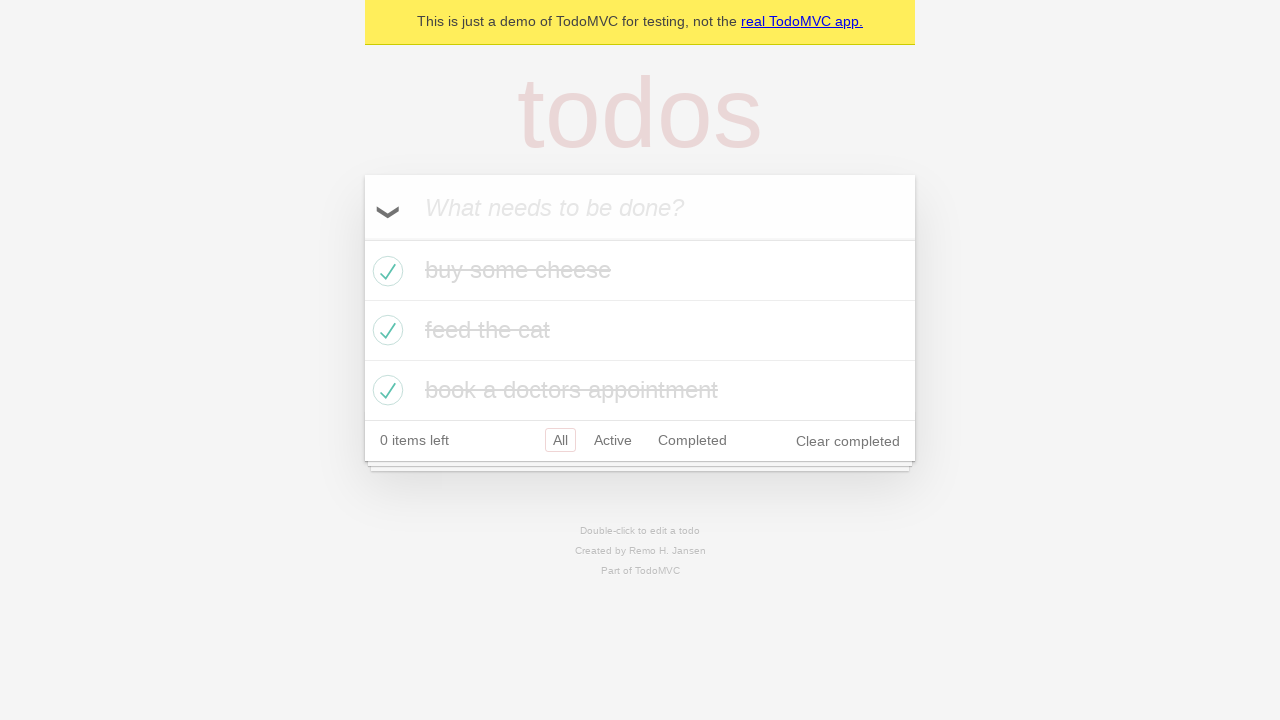